Tests the GitHub search functionality by clicking the search input, typing a search term, and submitting the search

Starting URL: https://github.com

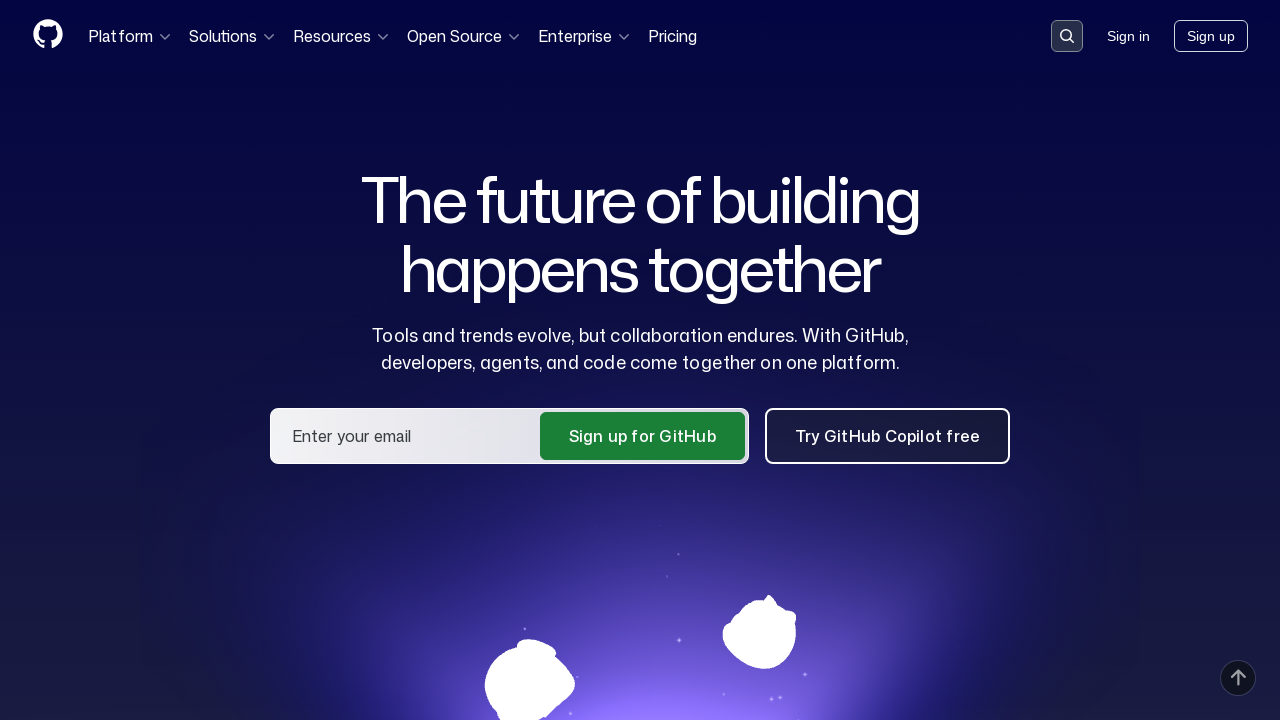

Clicked search button to open search input at (1067, 36) on button[data-target='qbsearch-input.inputButton']
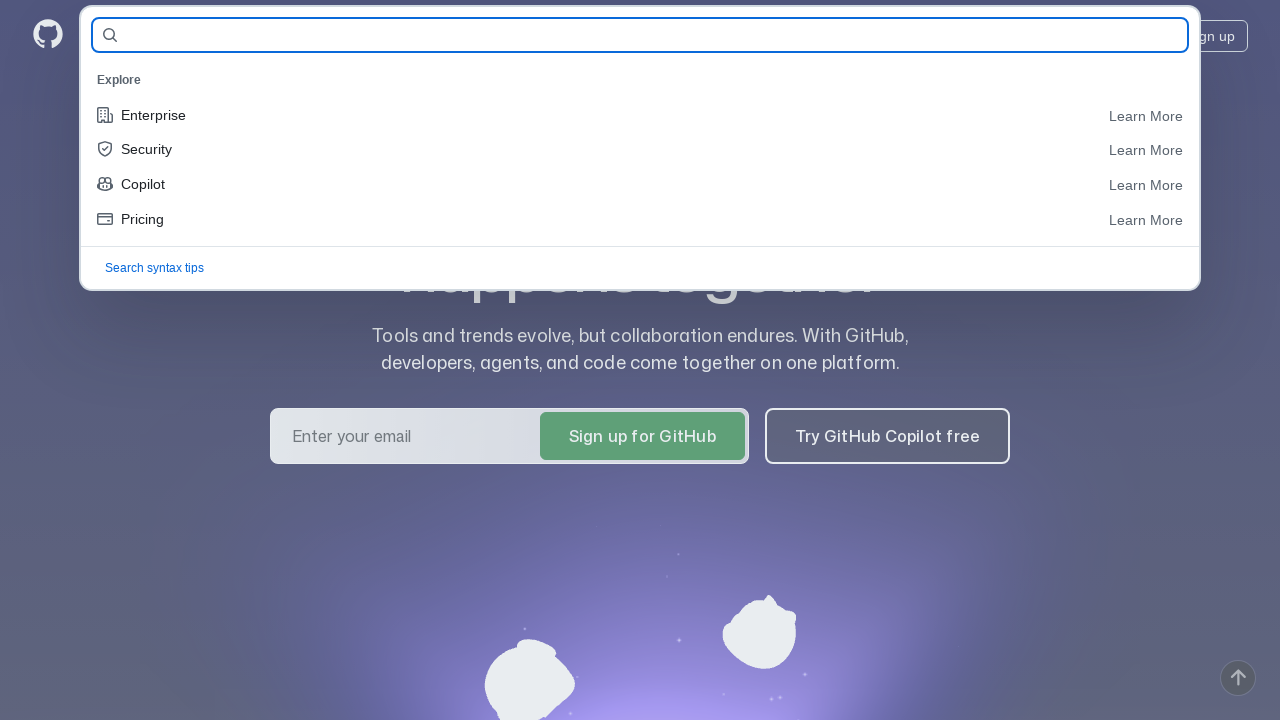

Filled search input with 'playwright-automation' on input[name='query-builder-test']
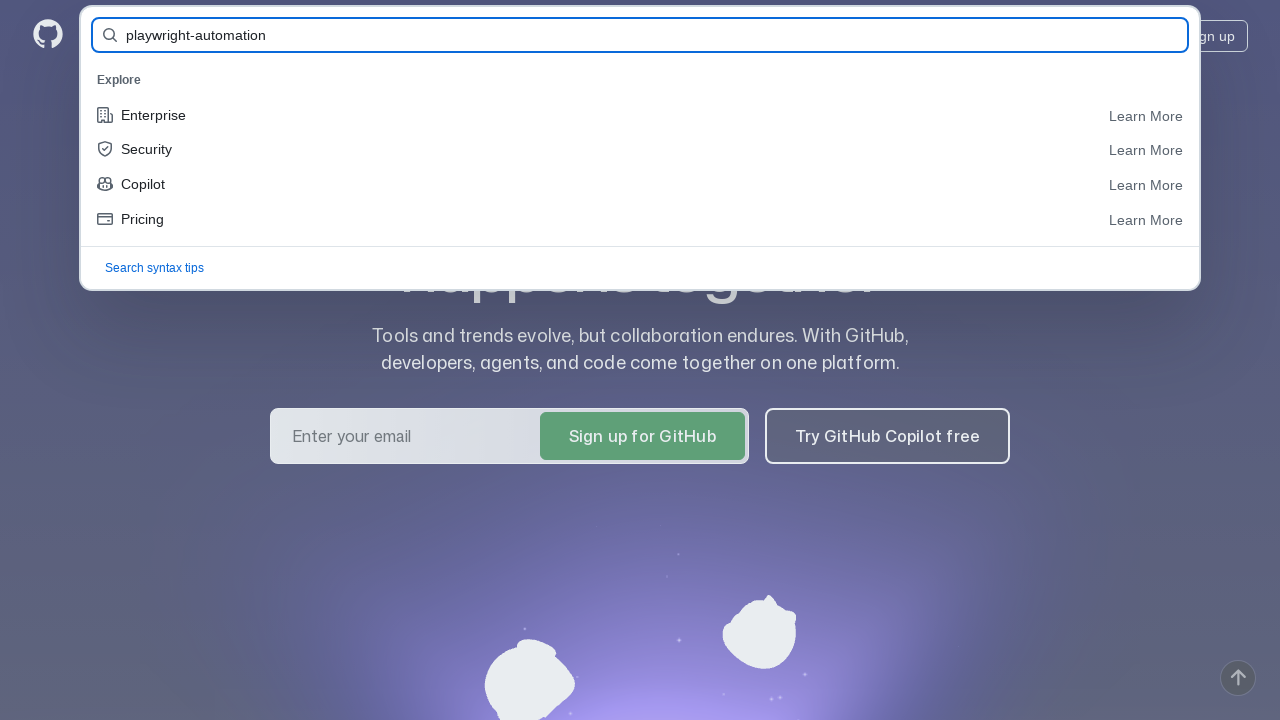

Pressed Enter to submit search
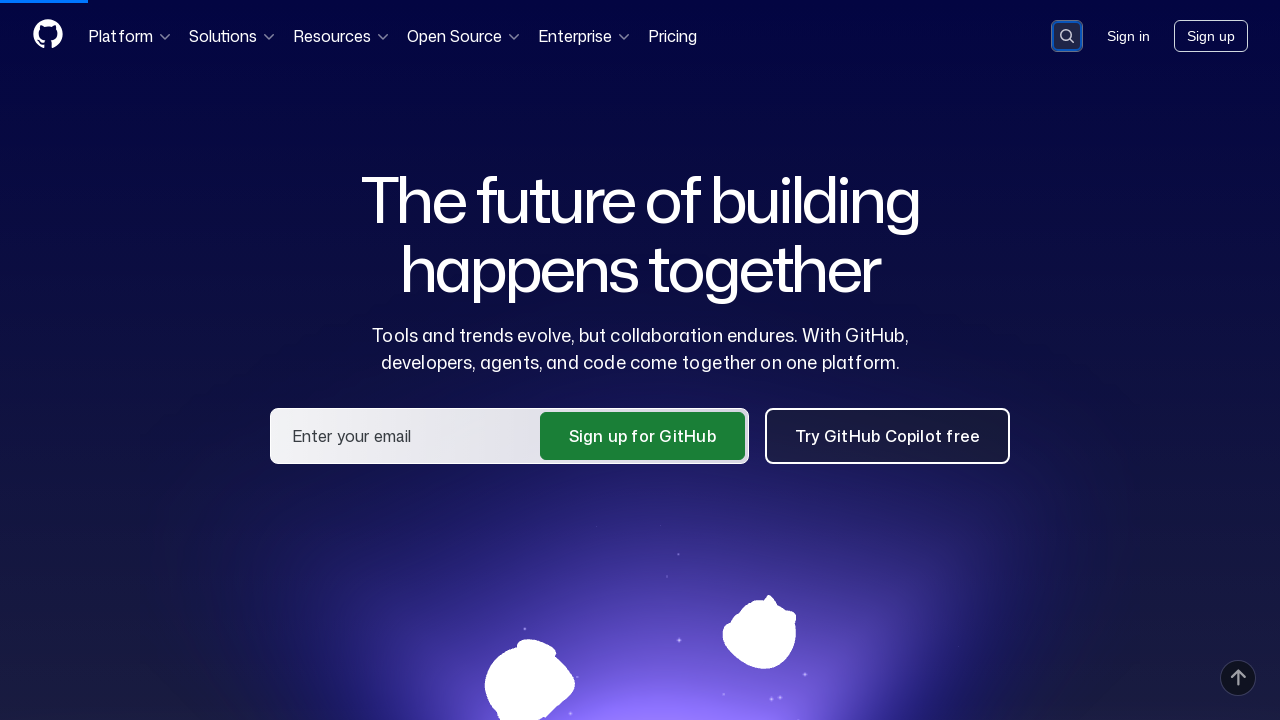

Waited for search results page to load
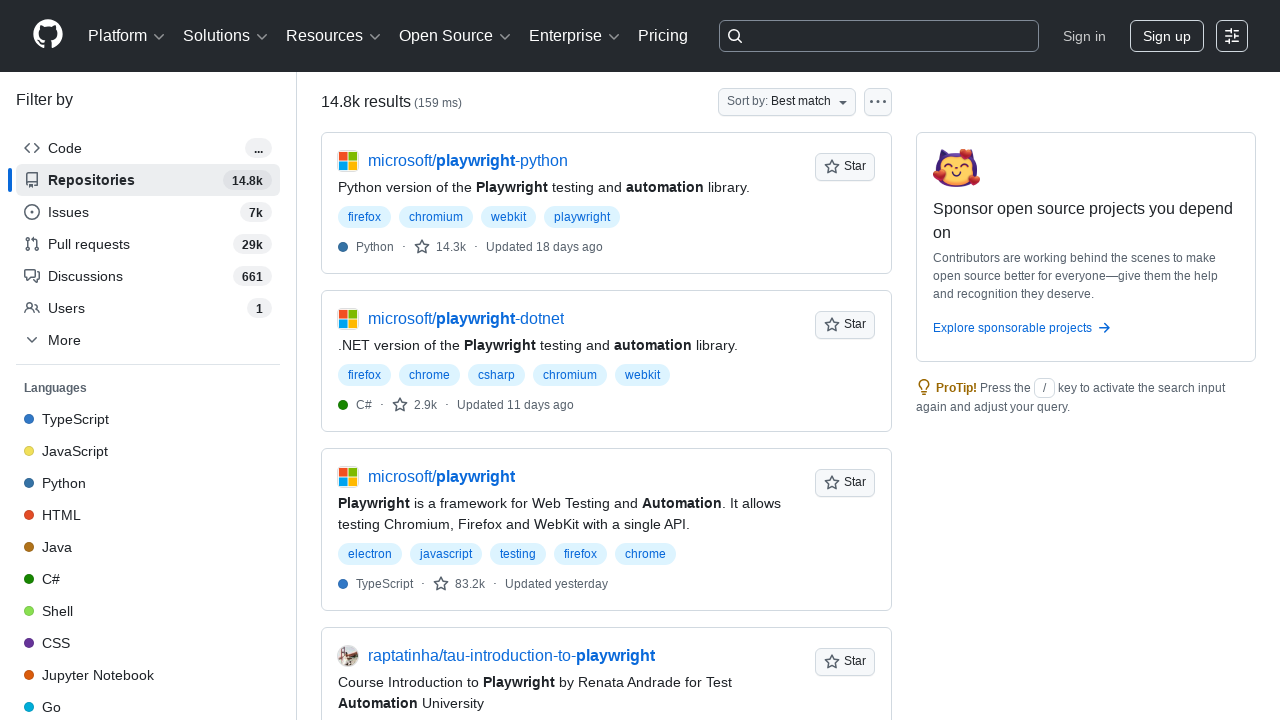

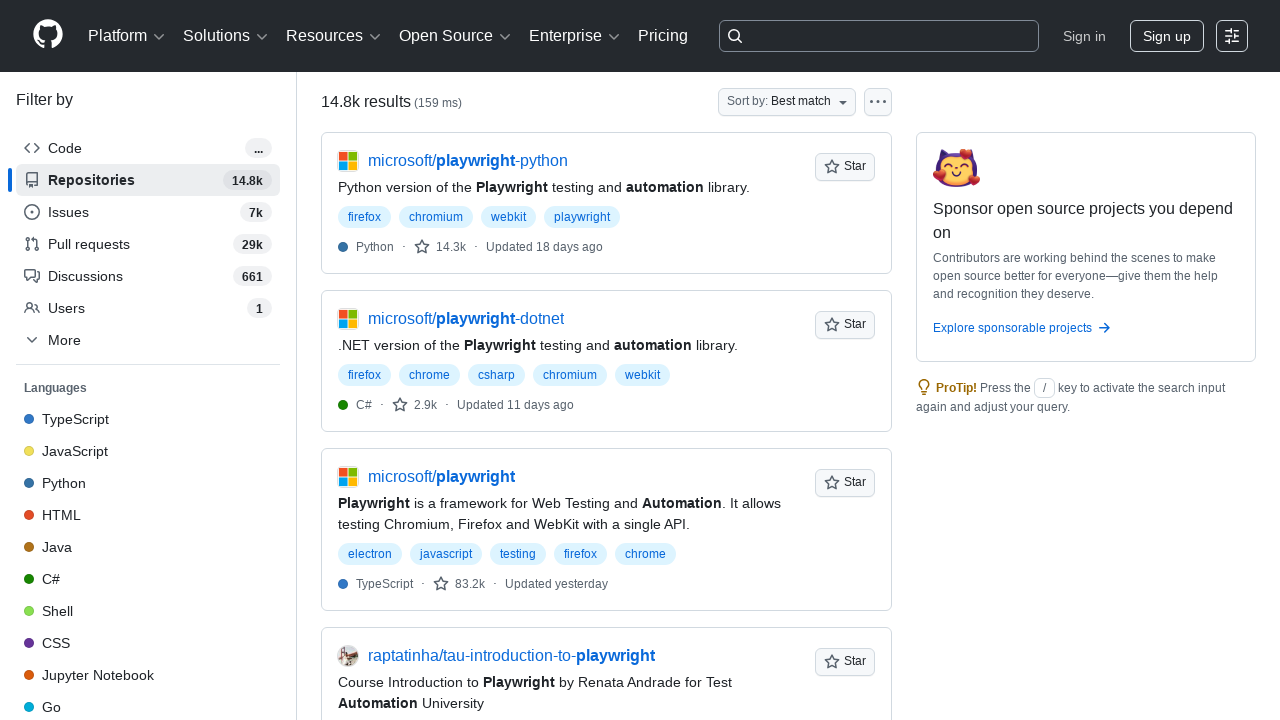